Tests opening multiple browser tabs and windows, navigating to different URLs (dummyticket.com and orangehrm.com) in each new tab/window

Starting URL: https://www.dummyticket.com/

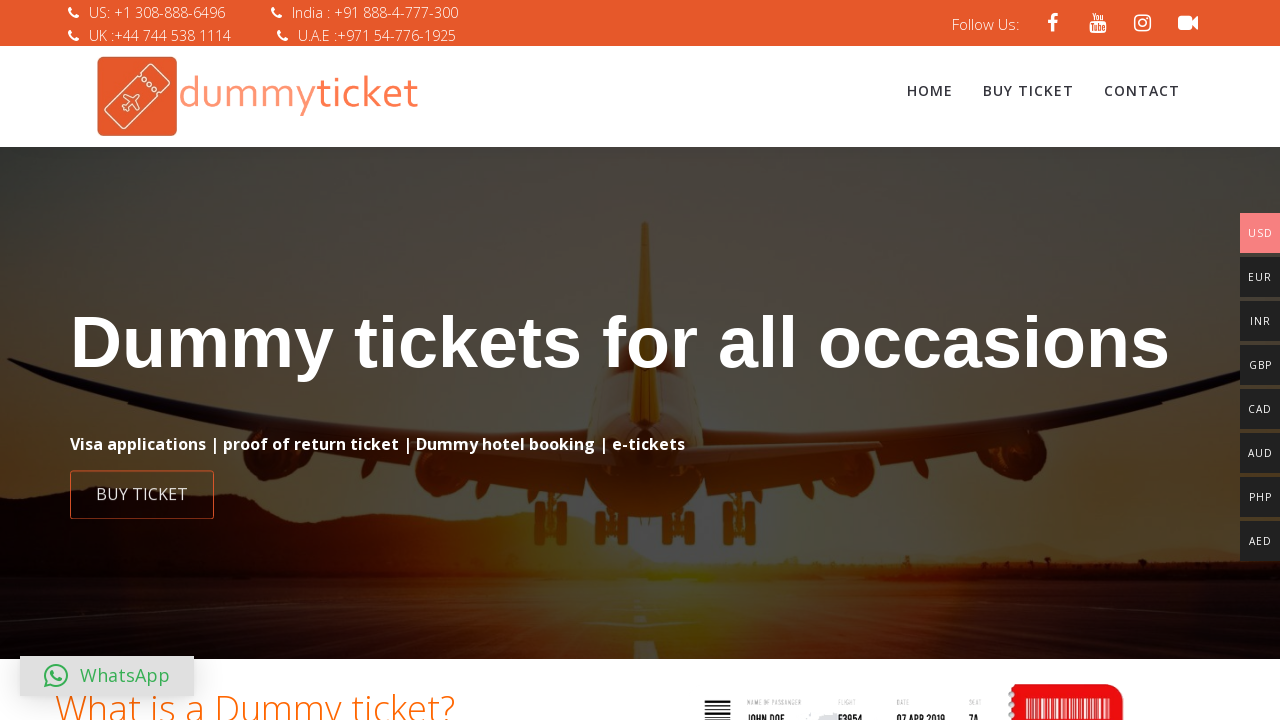

Opened a new tab/page in browser context
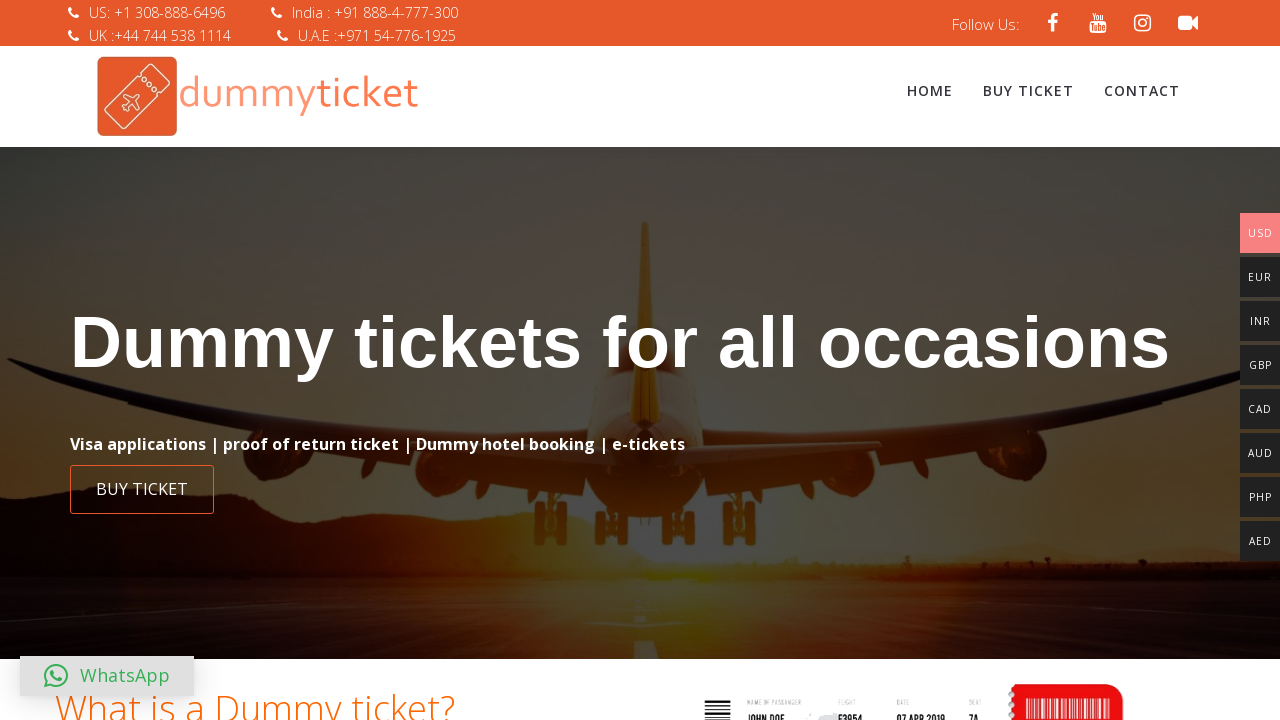

Navigated new tab to orangehrm.com
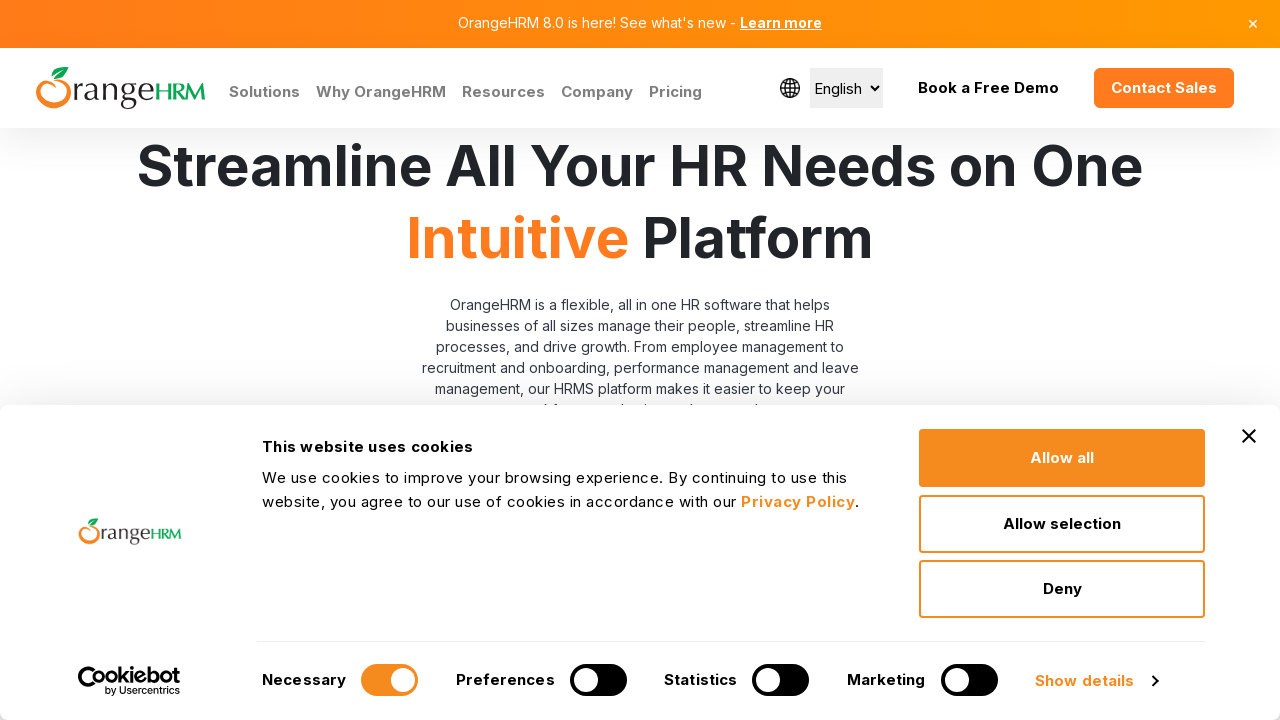

Opened a new window/page in browser context
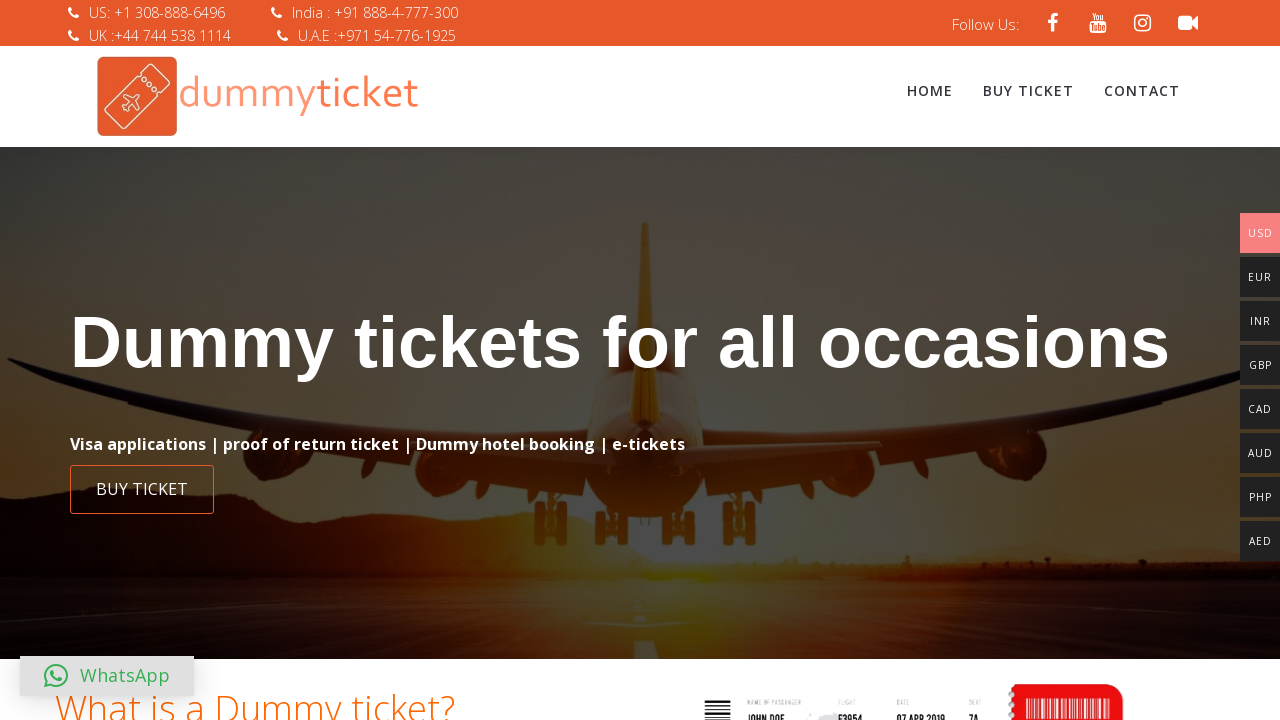

Navigated new window to orangehrm.com
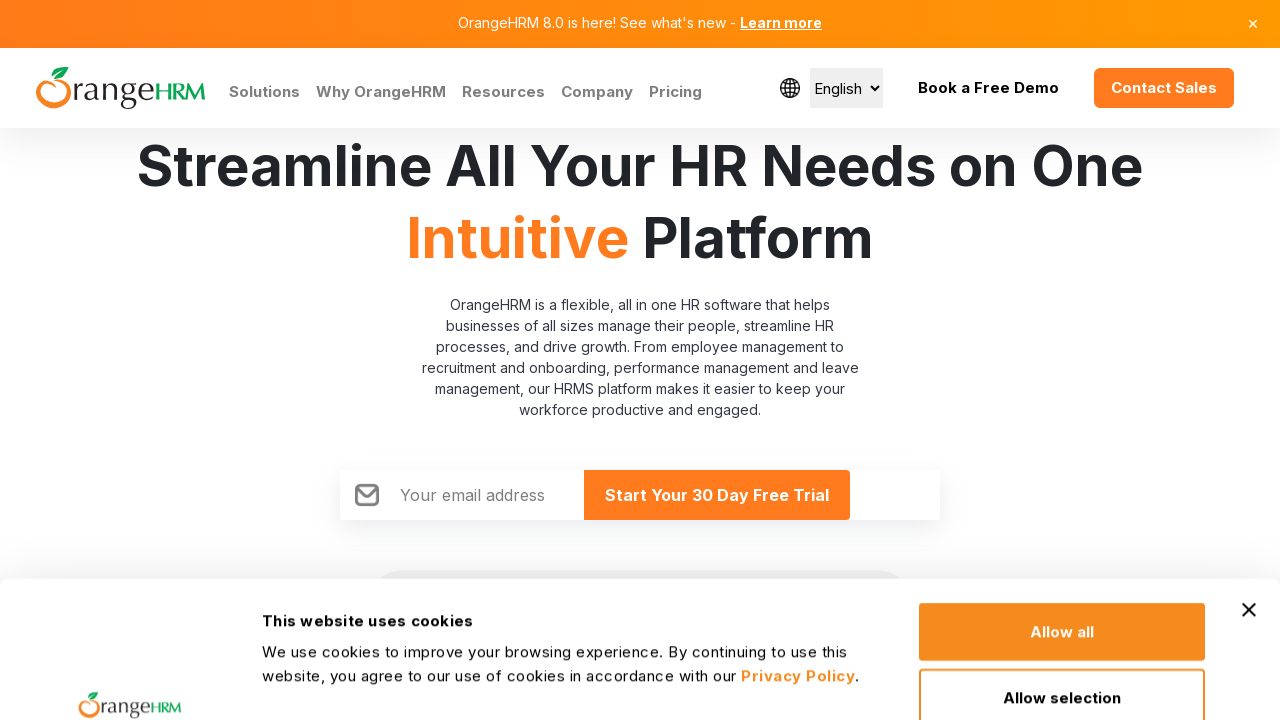

Original dummyticket.com page finished loading
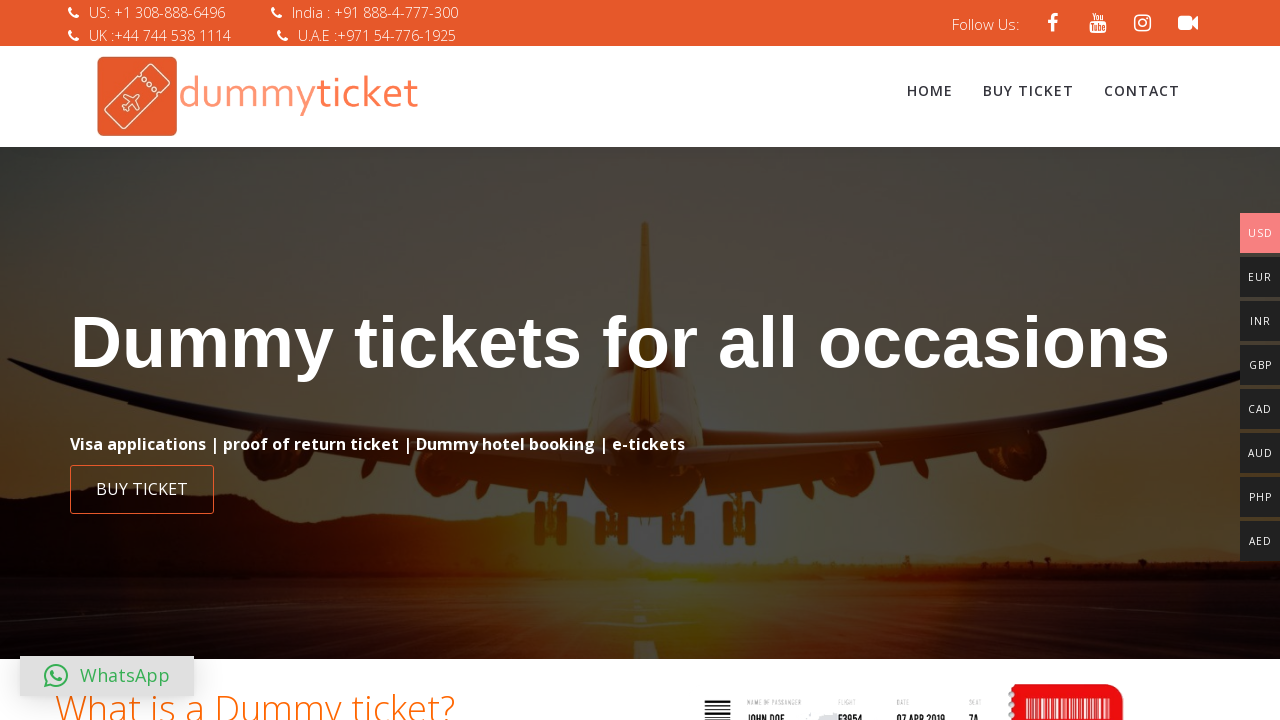

New tab with orangehrm.com finished loading
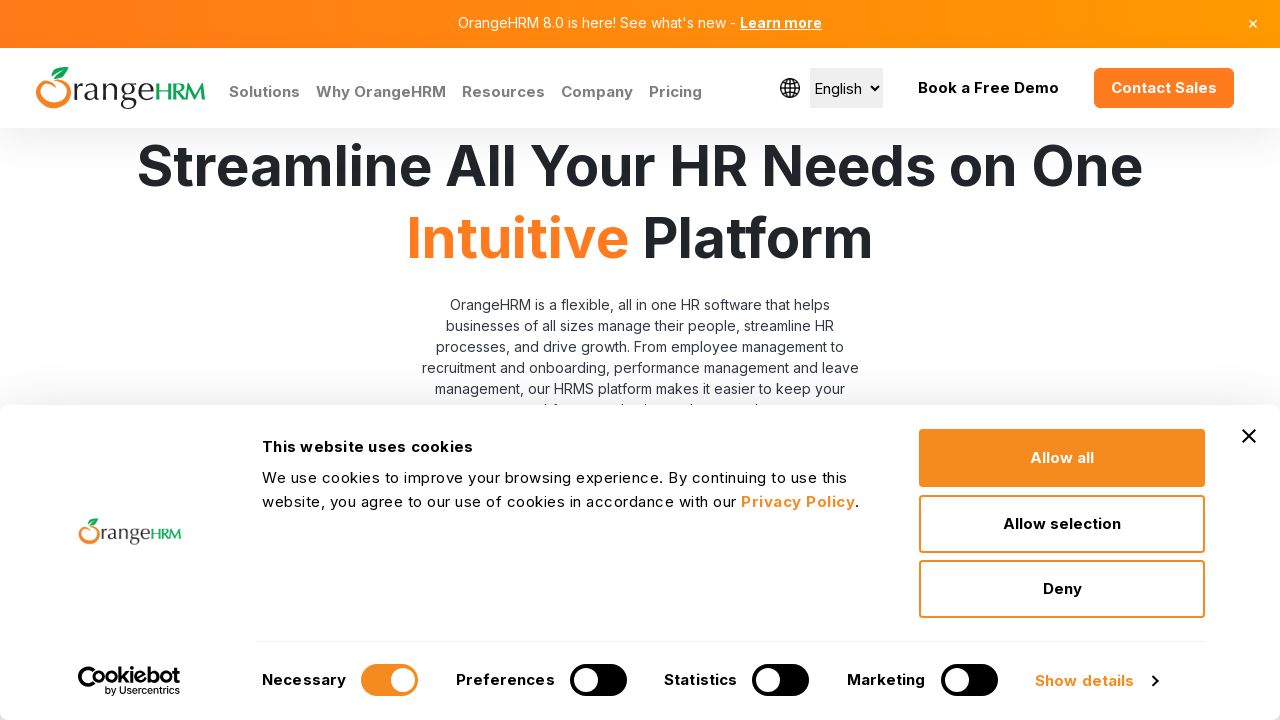

New window with orangehrm.com finished loading
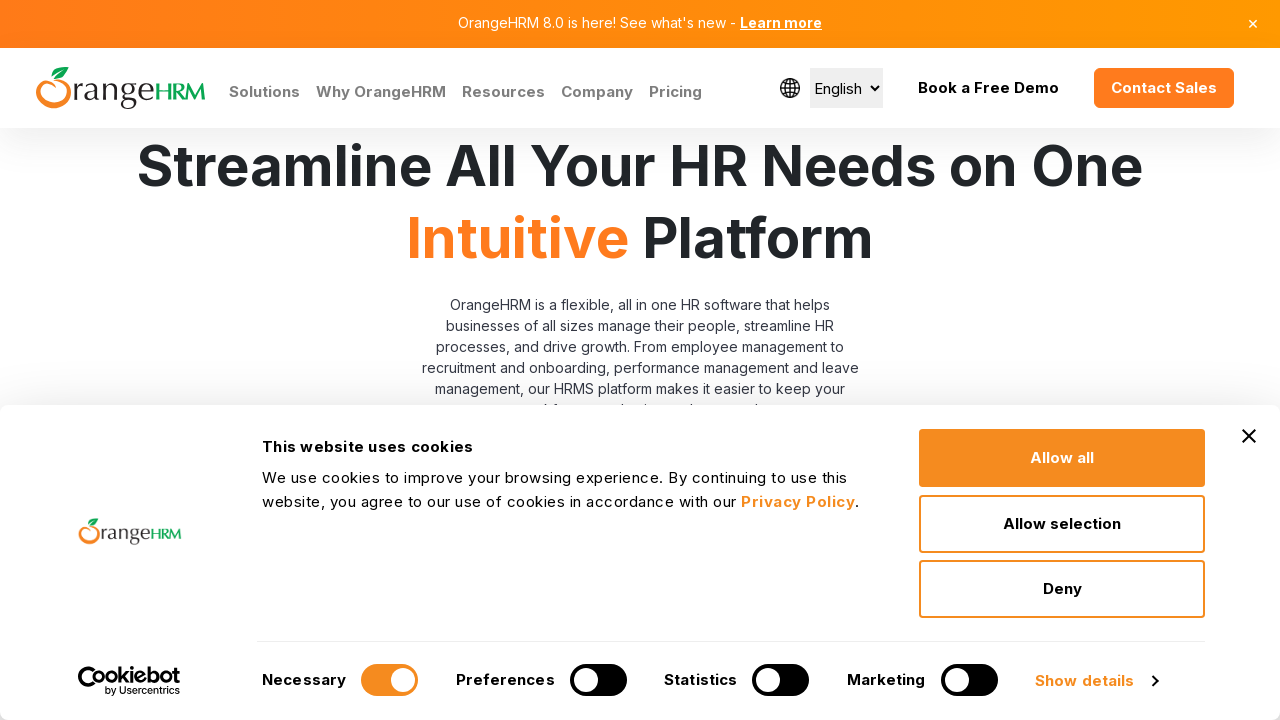

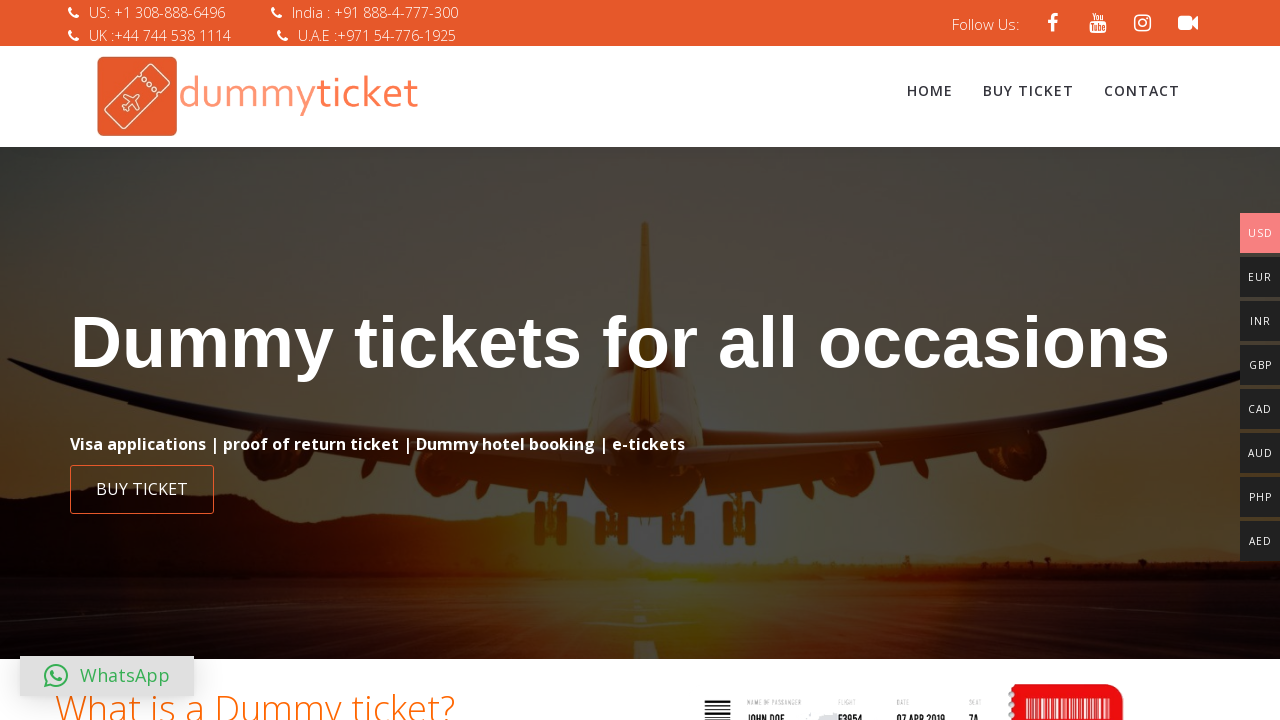